Tests the autocomplete/suggestion dropdown functionality by typing a partial country name, waiting for suggestions to appear, selecting "United States (USA)" from the dropdown, and verifying the selection was applied correctly.

Starting URL: https://rahulshettyacademy.com/AutomationPractice/

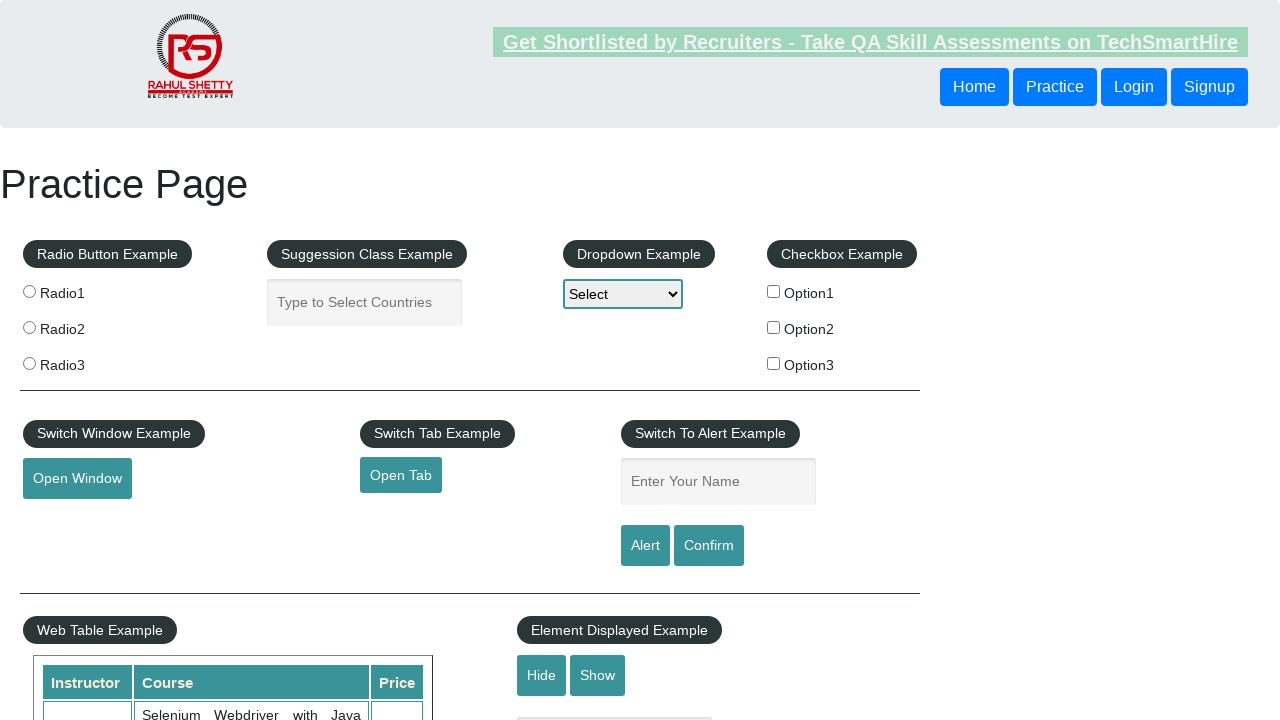

Typed 'united' into the autocomplete input field on #autocomplete
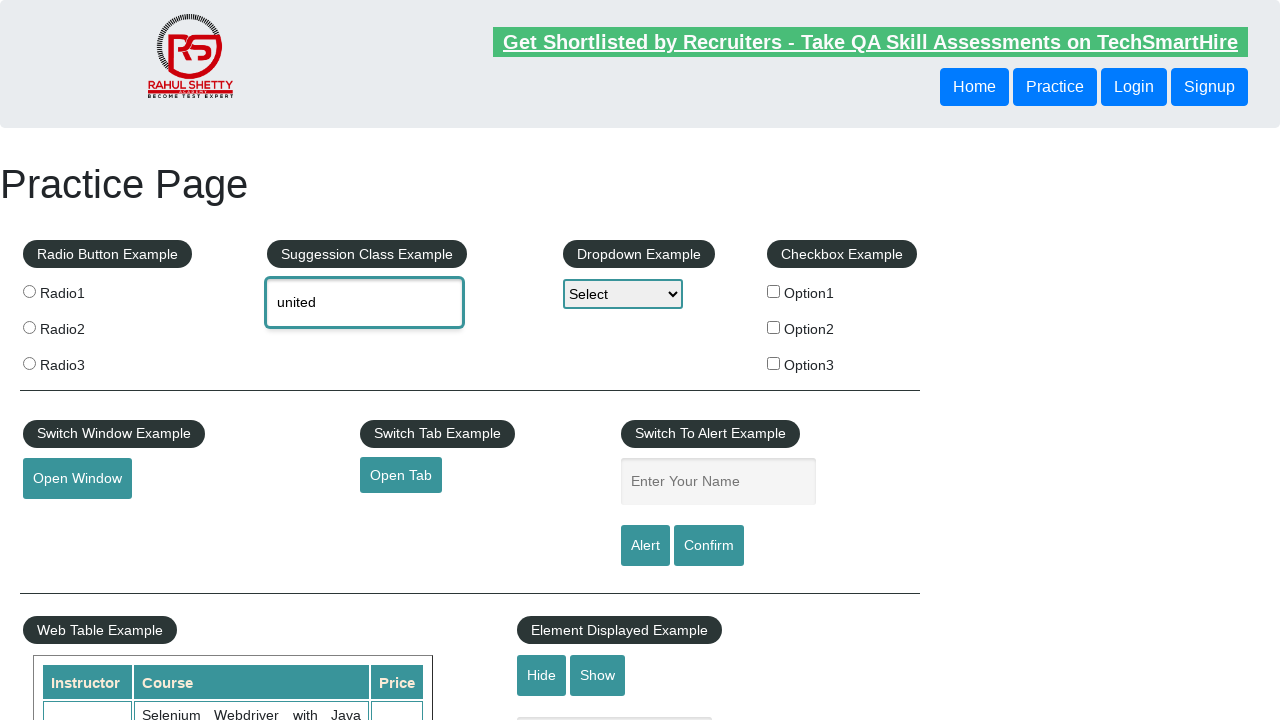

Autocomplete suggestions dropdown appeared
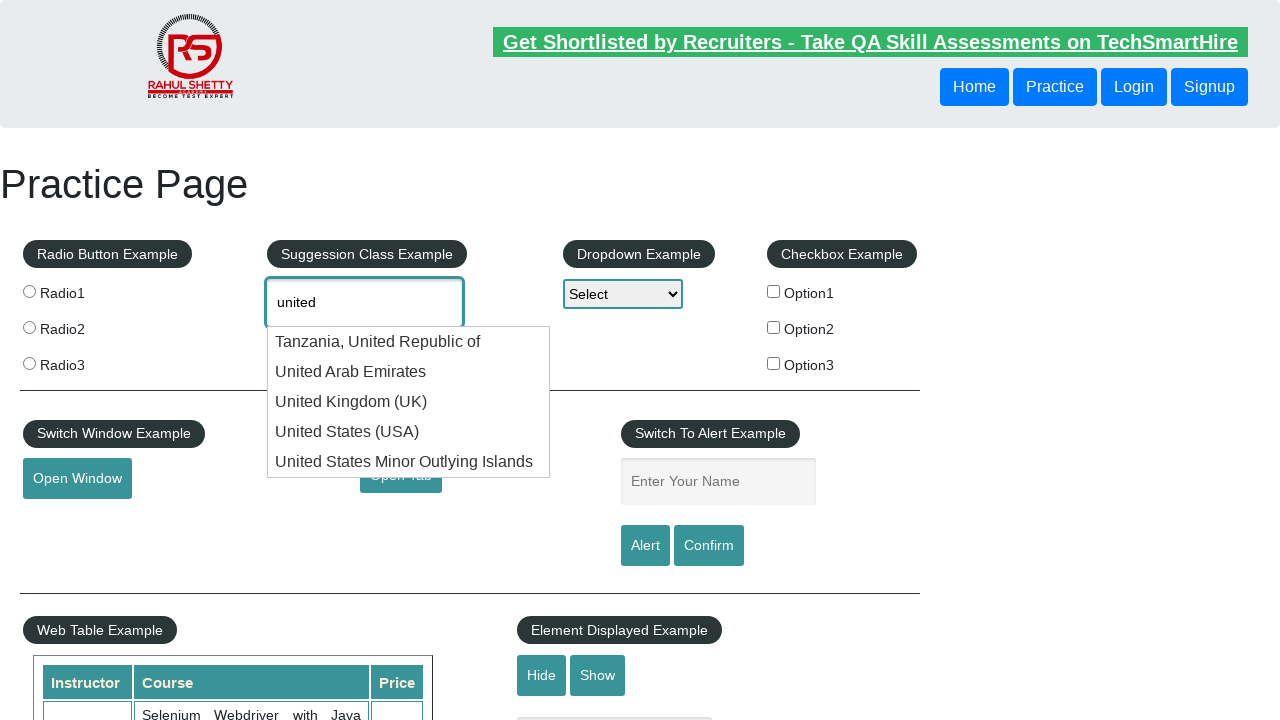

Located all suggestion items in the dropdown
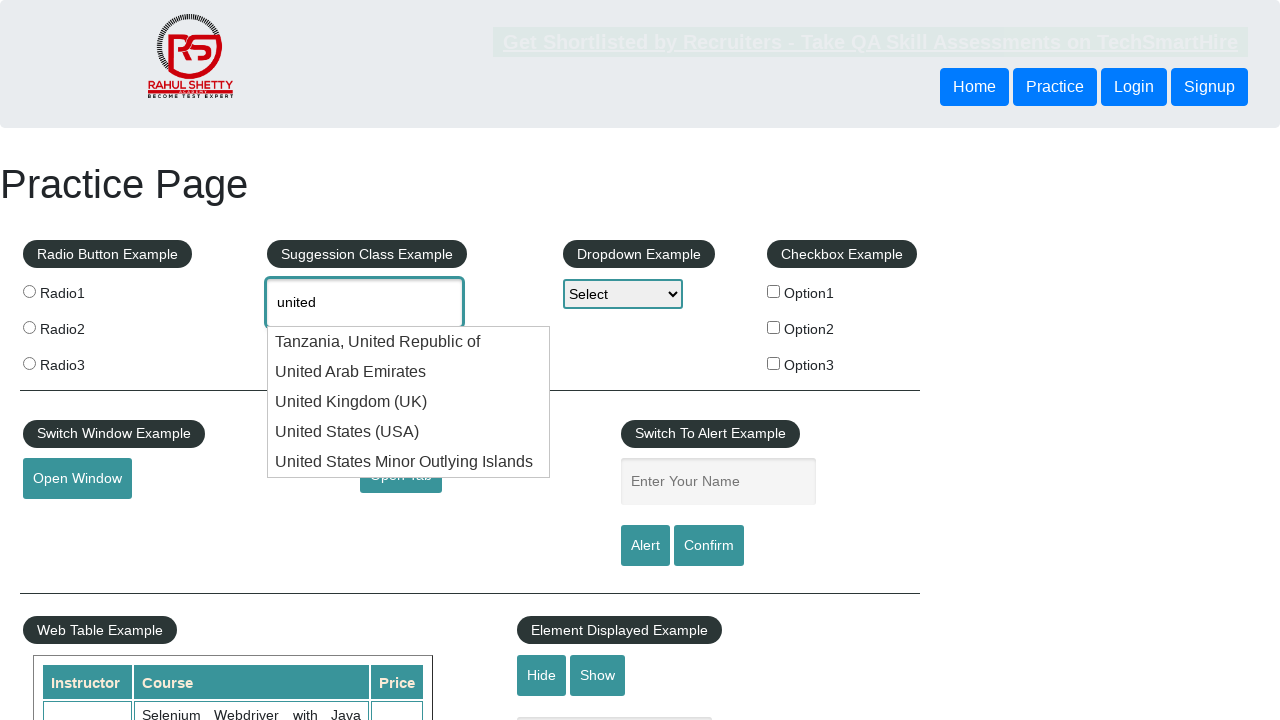

Selected 'United States (USA)' from the dropdown suggestions at (409, 432) on xpath=//li[@class='ui-menu-item']/div >> nth=3
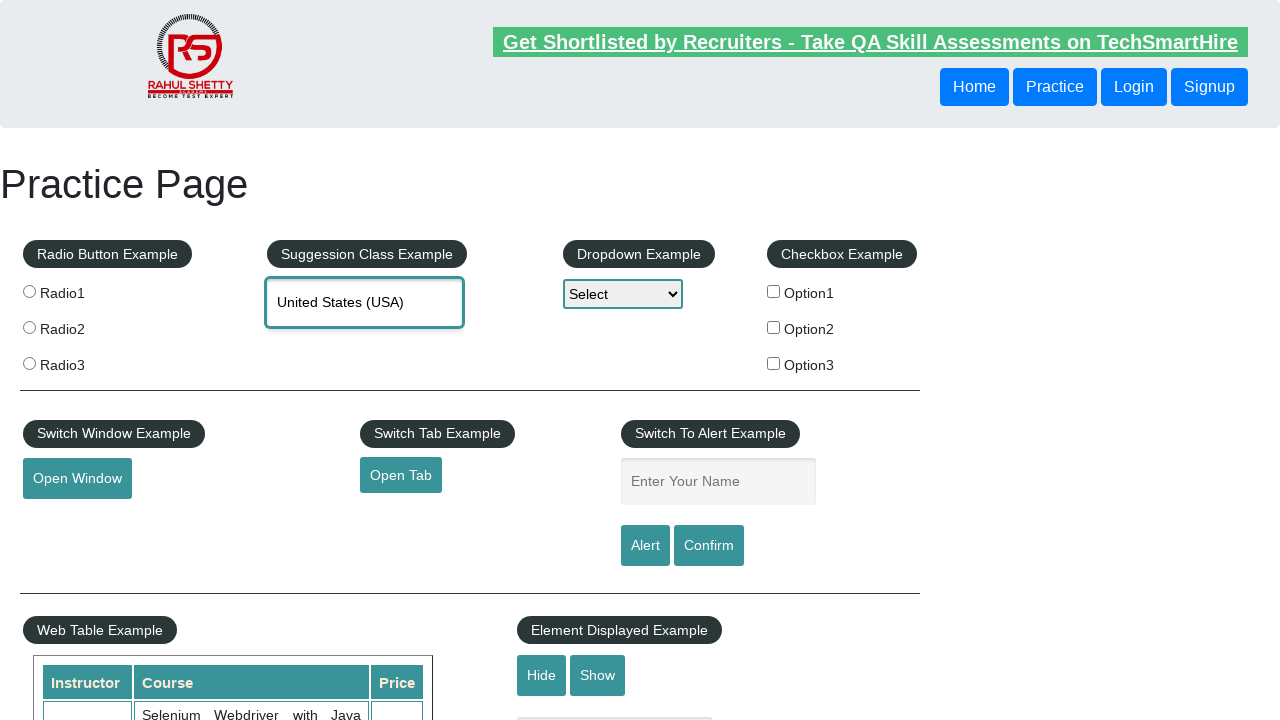

Verified that 'United States (USA)' was successfully applied to the autocomplete field
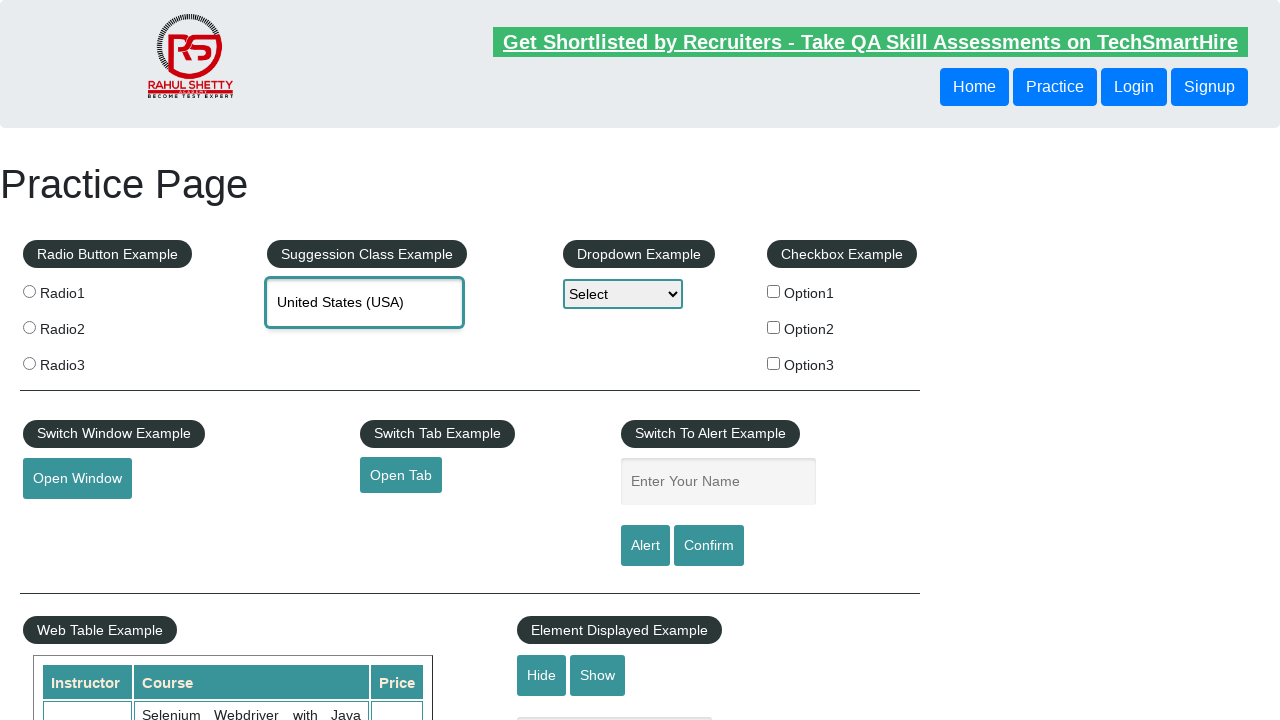

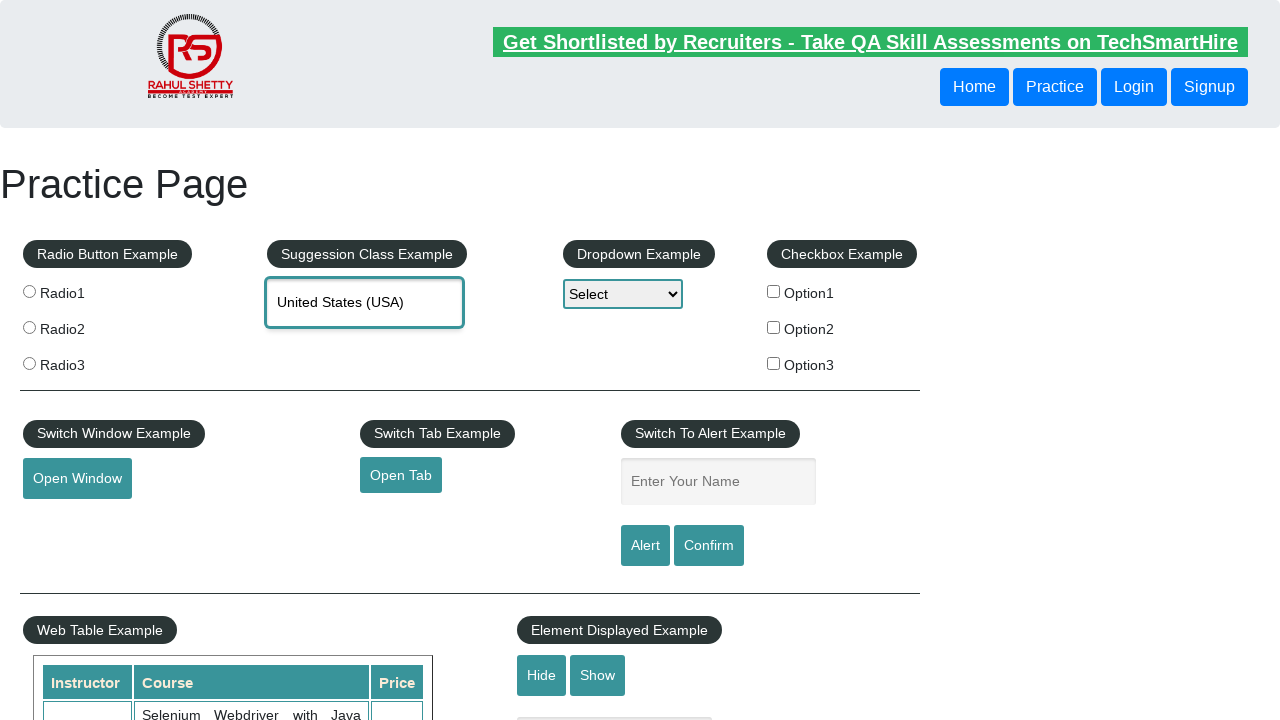